Solves a math captcha by reading a value, calculating the logarithm result, filling the answer, checking robot verification boxes, and submitting the form

Starting URL: http://suninjuly.github.io/math.html

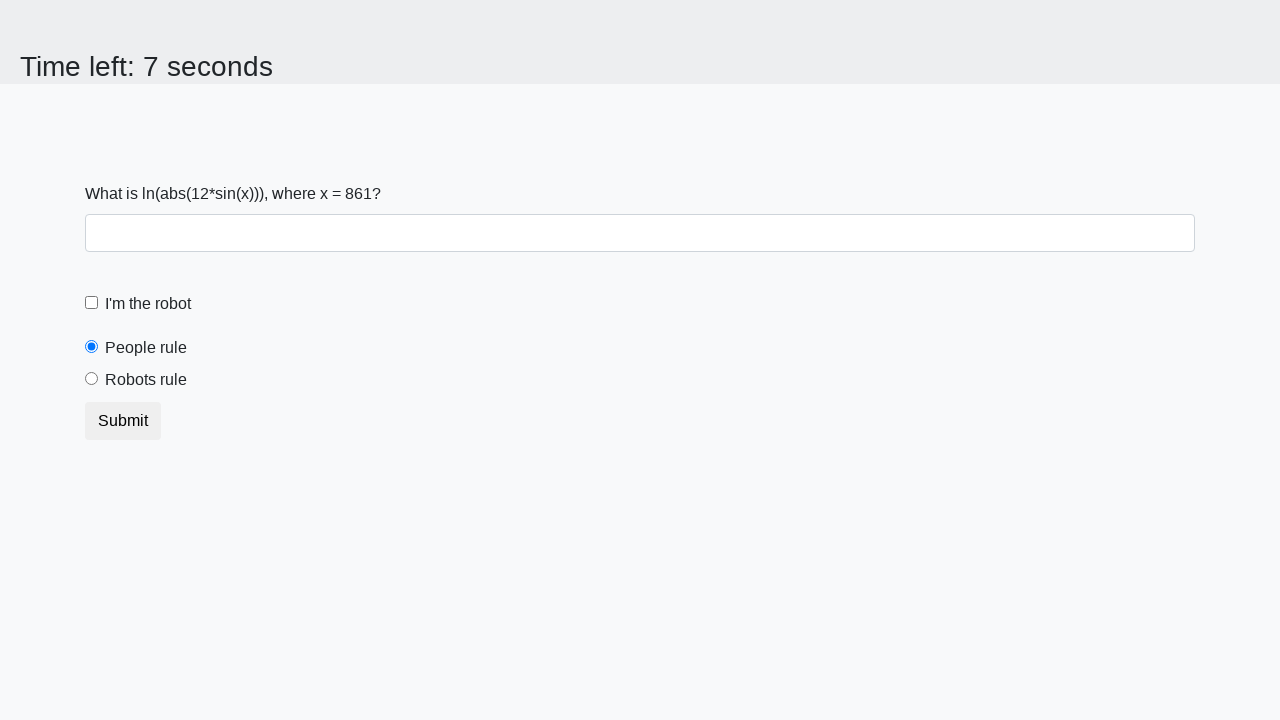

Retrieved math captcha value from page
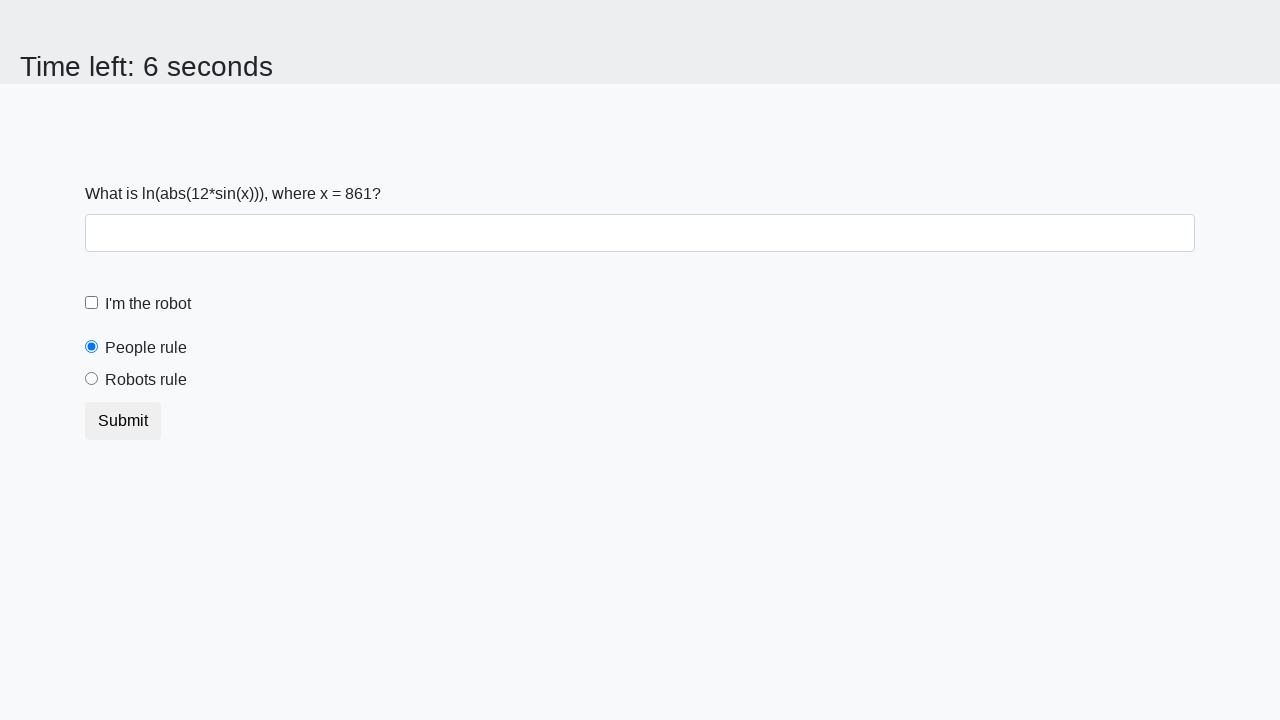

Calculated logarithm result of the captcha value
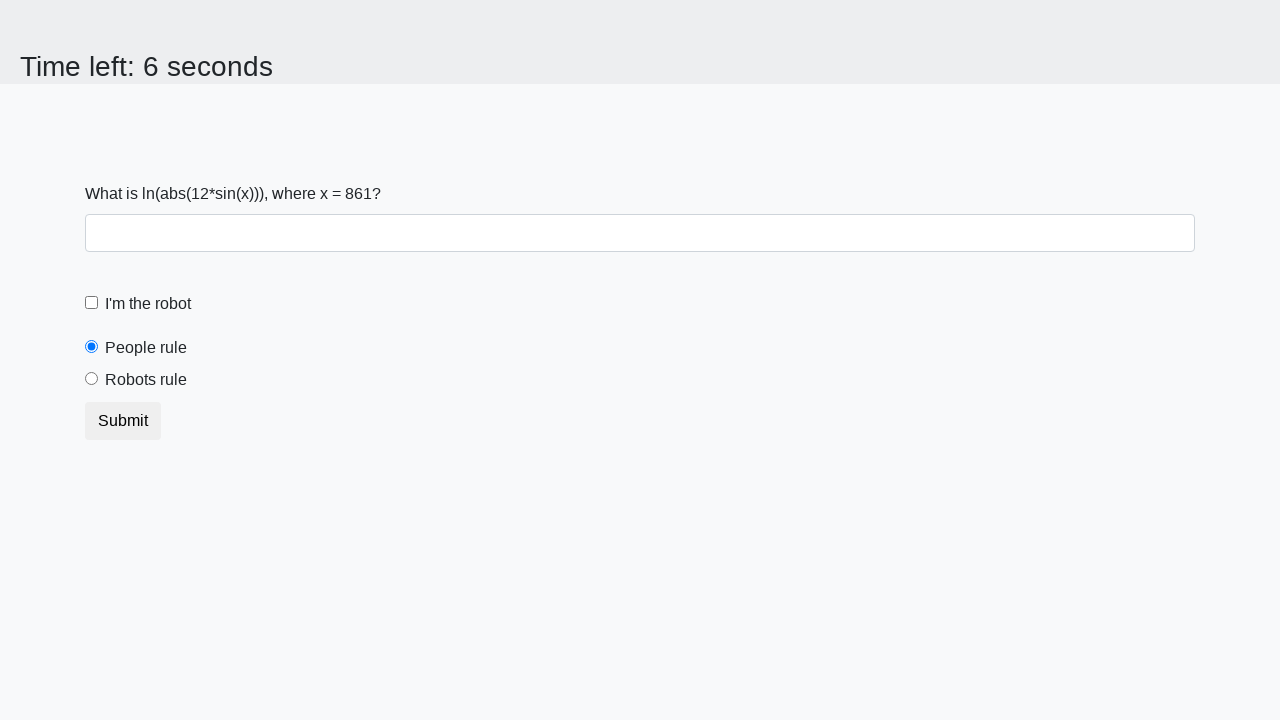

Filled answer field with calculated logarithm value on #answer
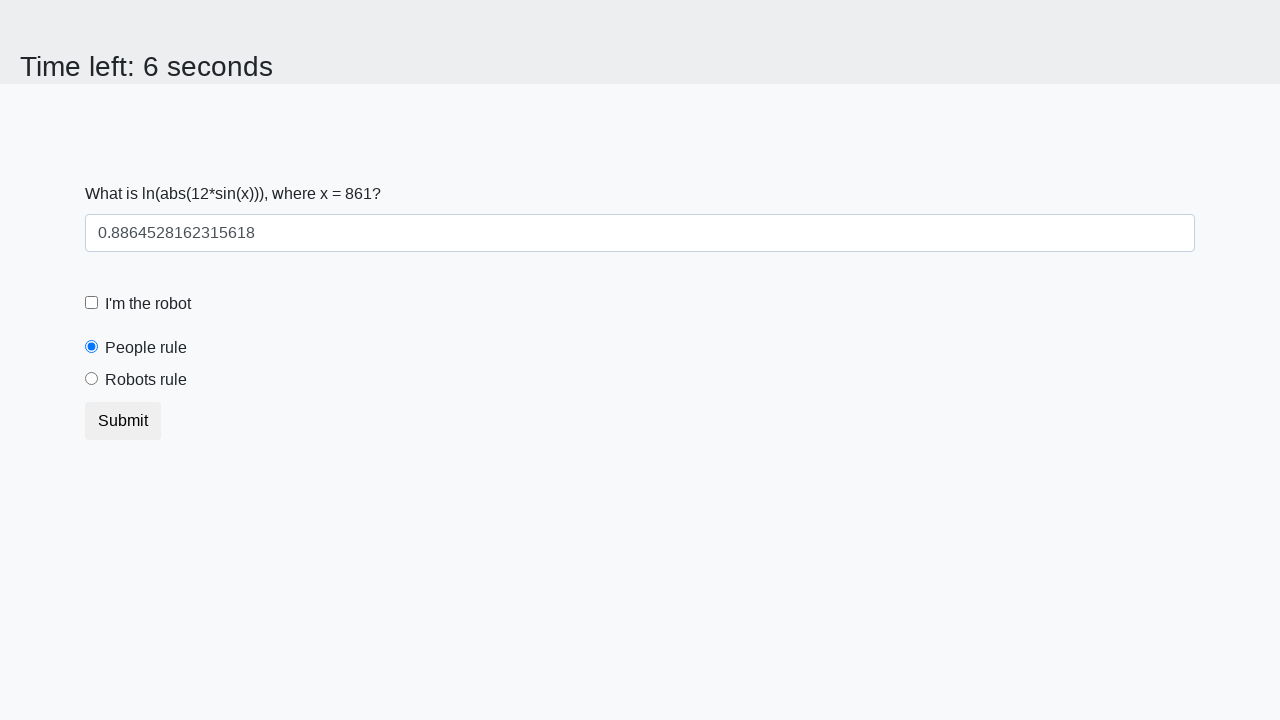

Clicked robot verification checkbox at (92, 303) on #robotCheckbox
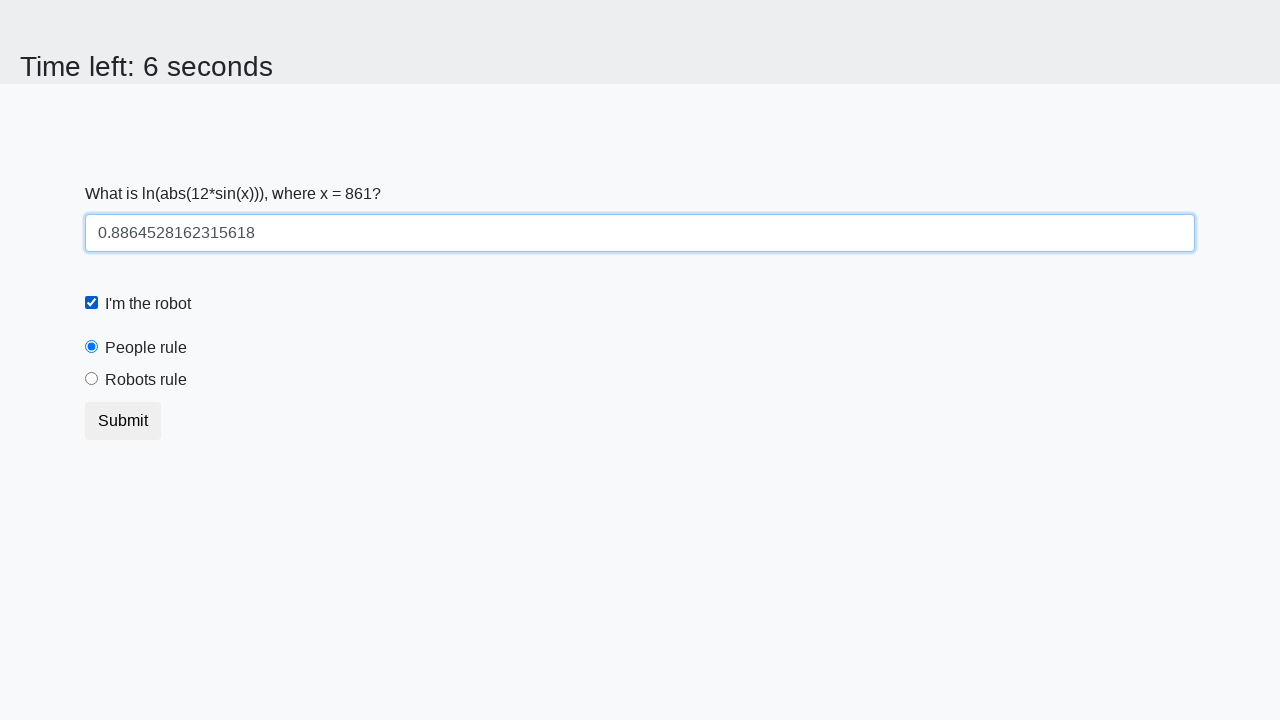

Selected robots rule radio button at (92, 379) on #robotsRule
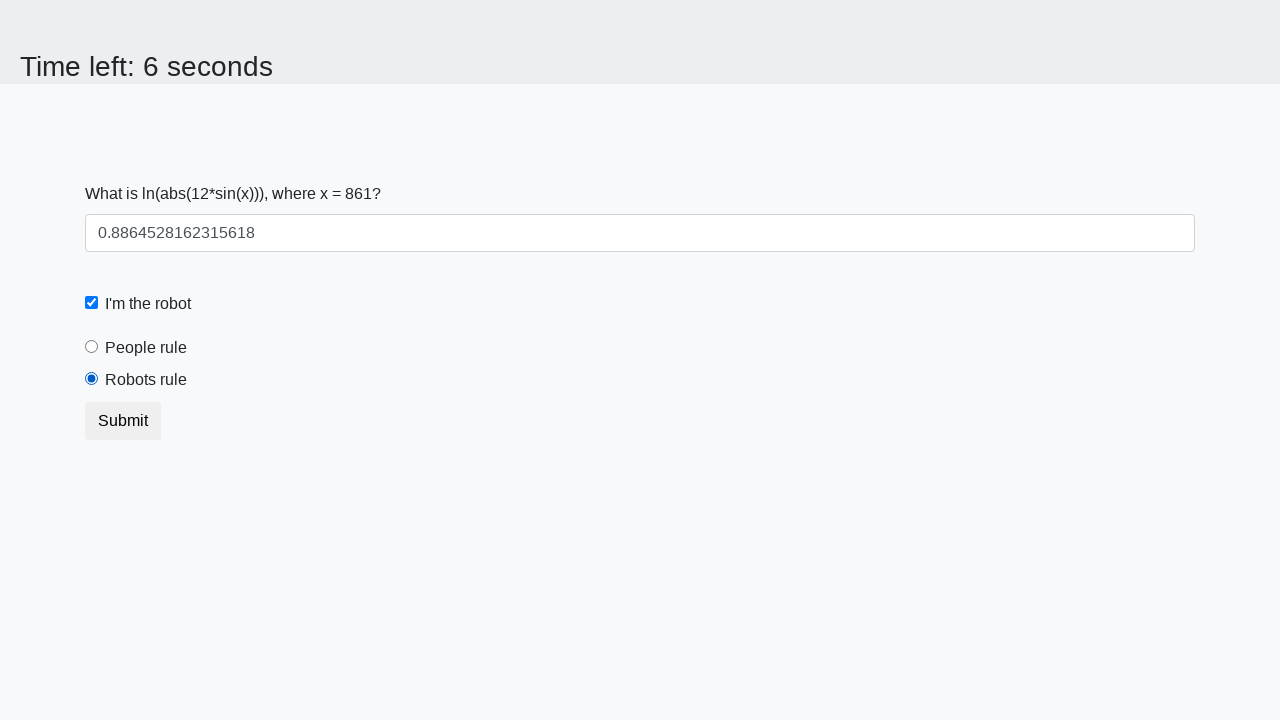

Clicked submit button to submit the form at (123, 421) on button.btn-default
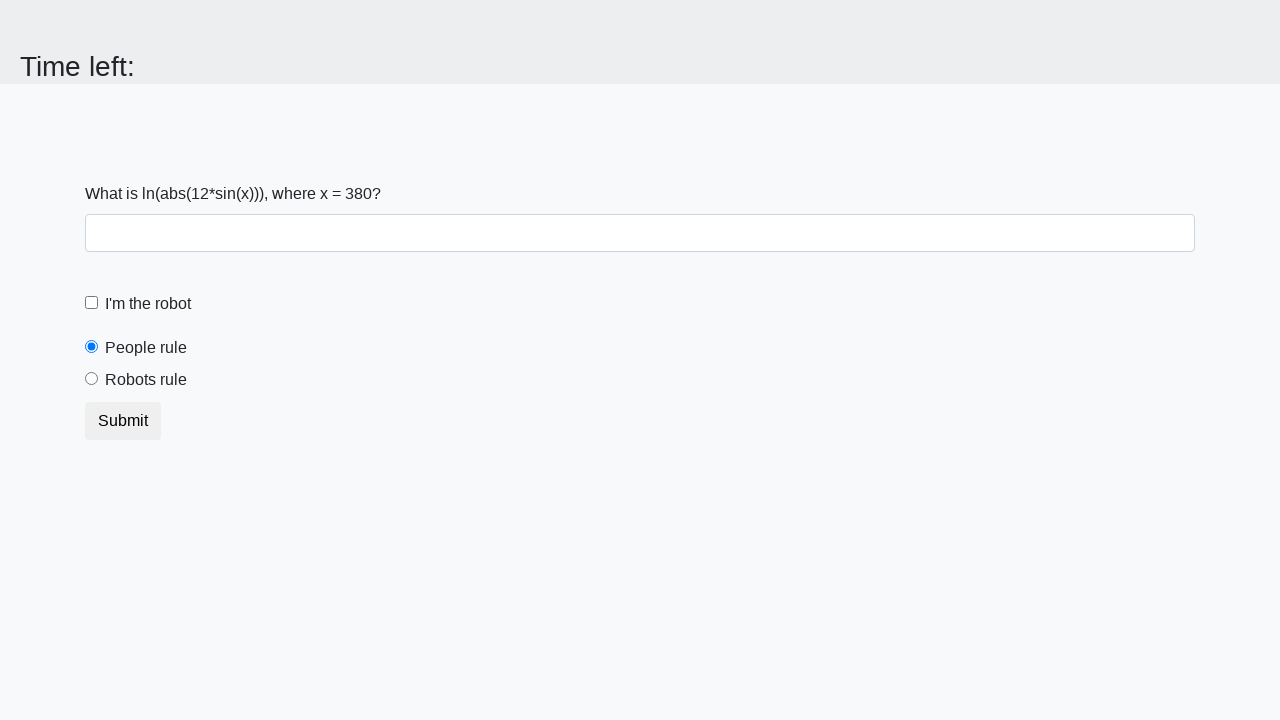

Waited for form submission to complete
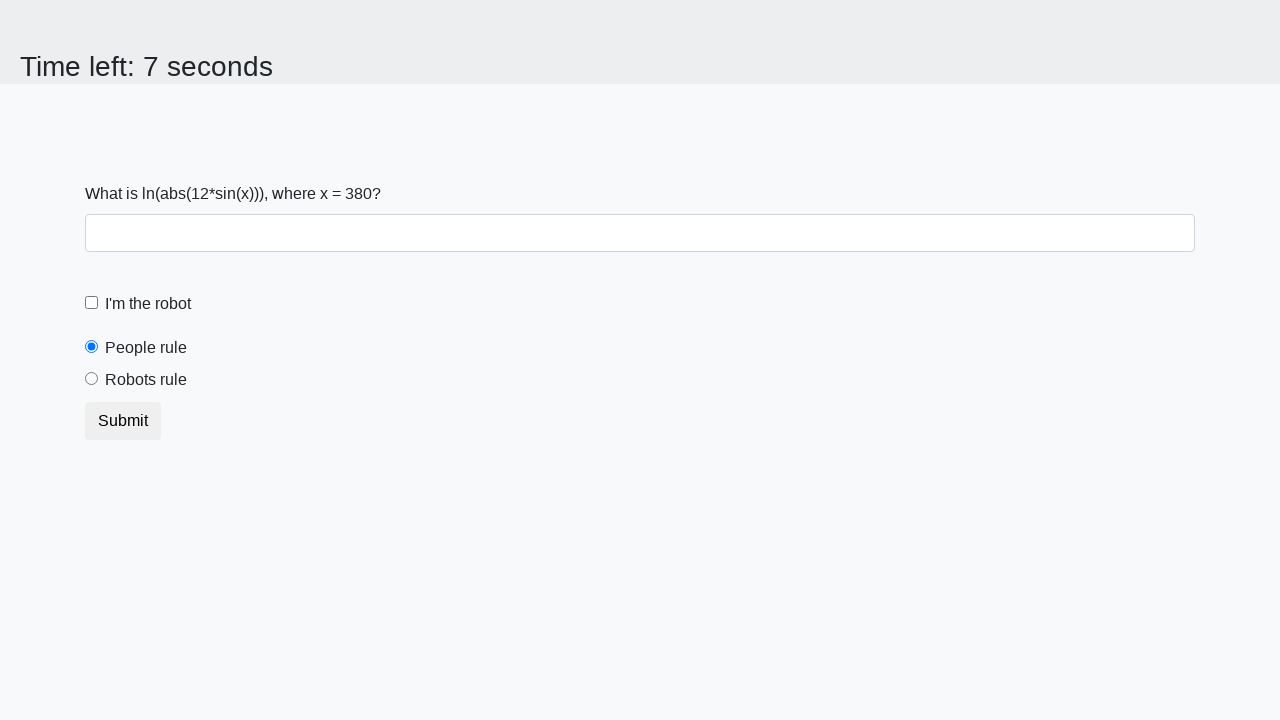

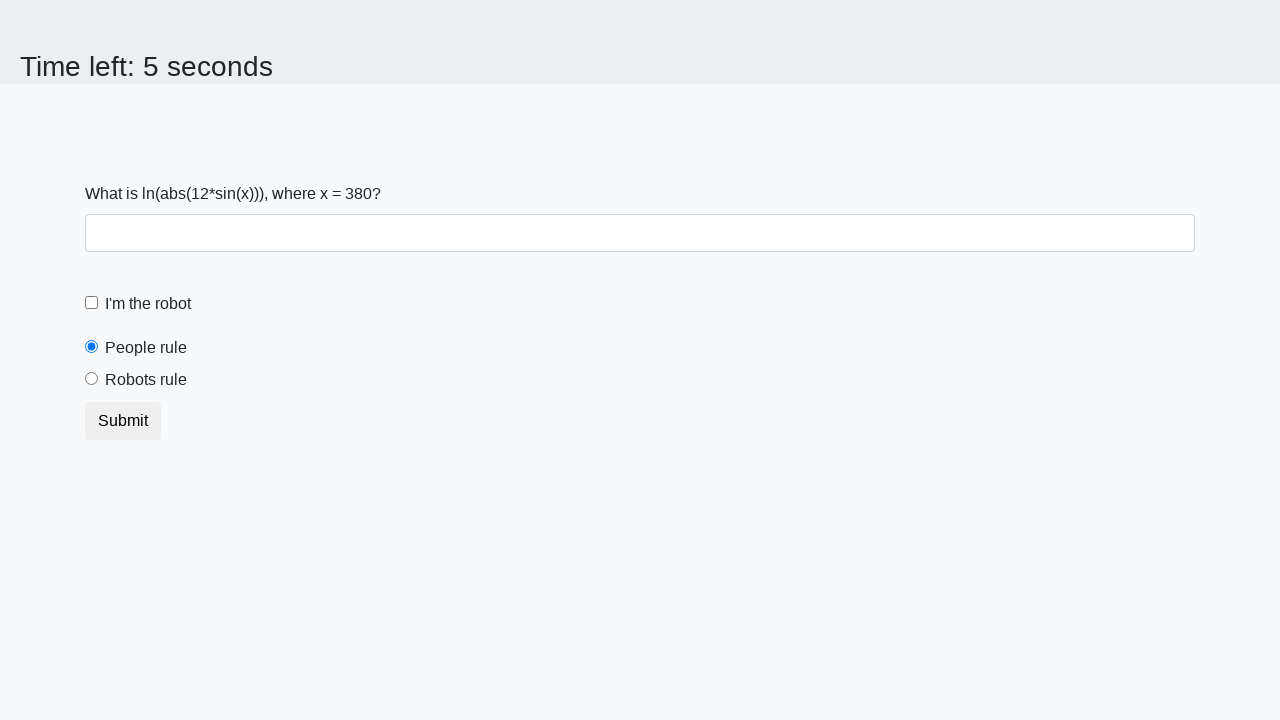